Tests calendar date picker functionality by selecting a specific date and verifying the input fields are correctly populated

Starting URL: https://rahulshettyacademy.com/seleniumPractise/#/

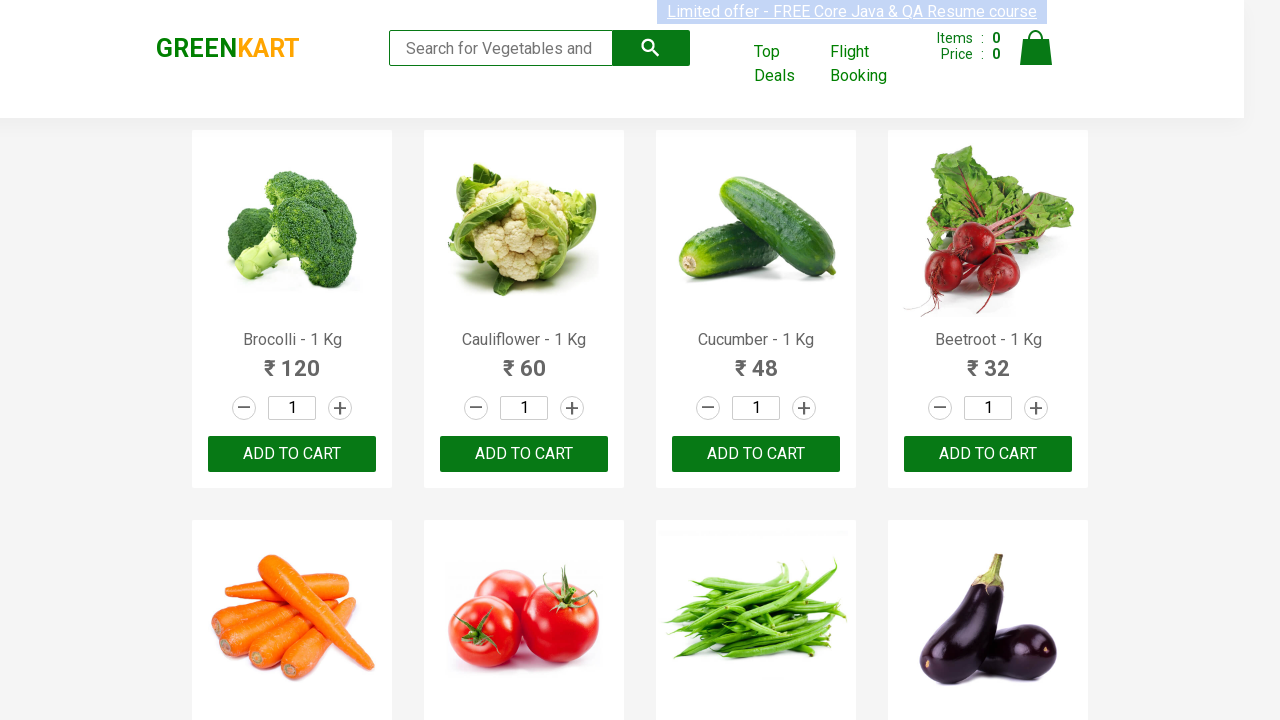

Located offers link element
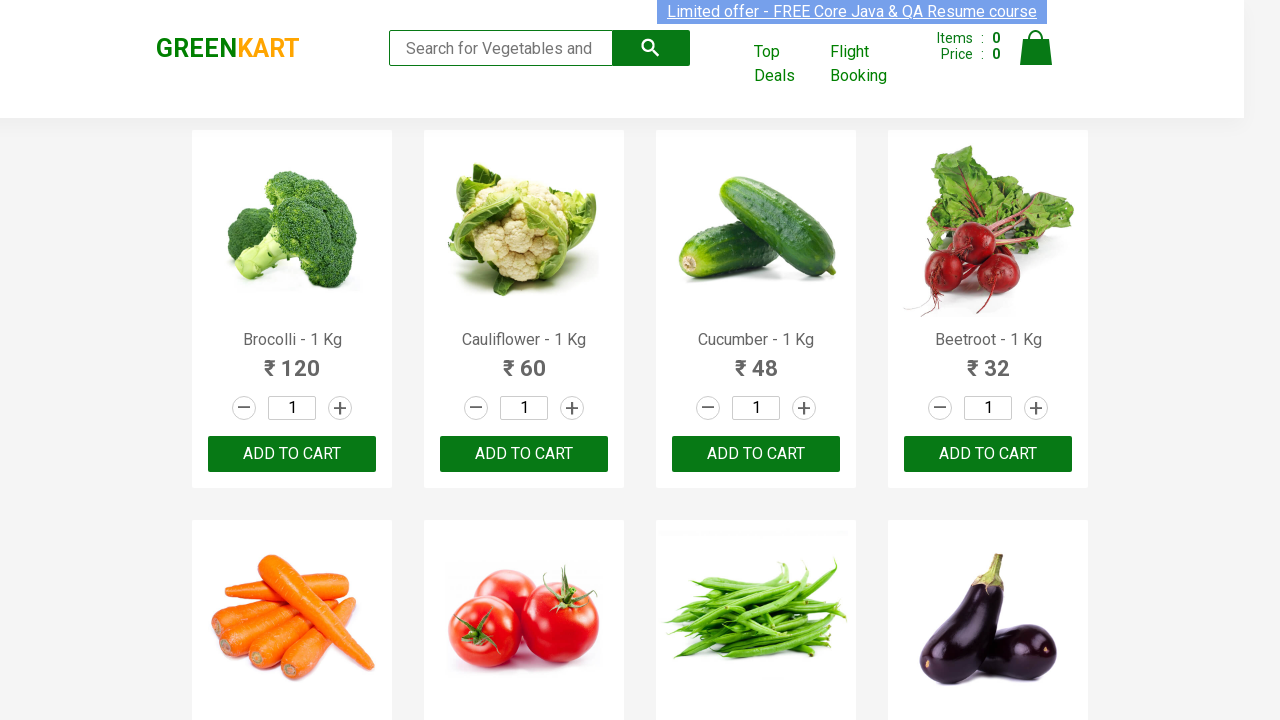

Removed target attribute from offers link
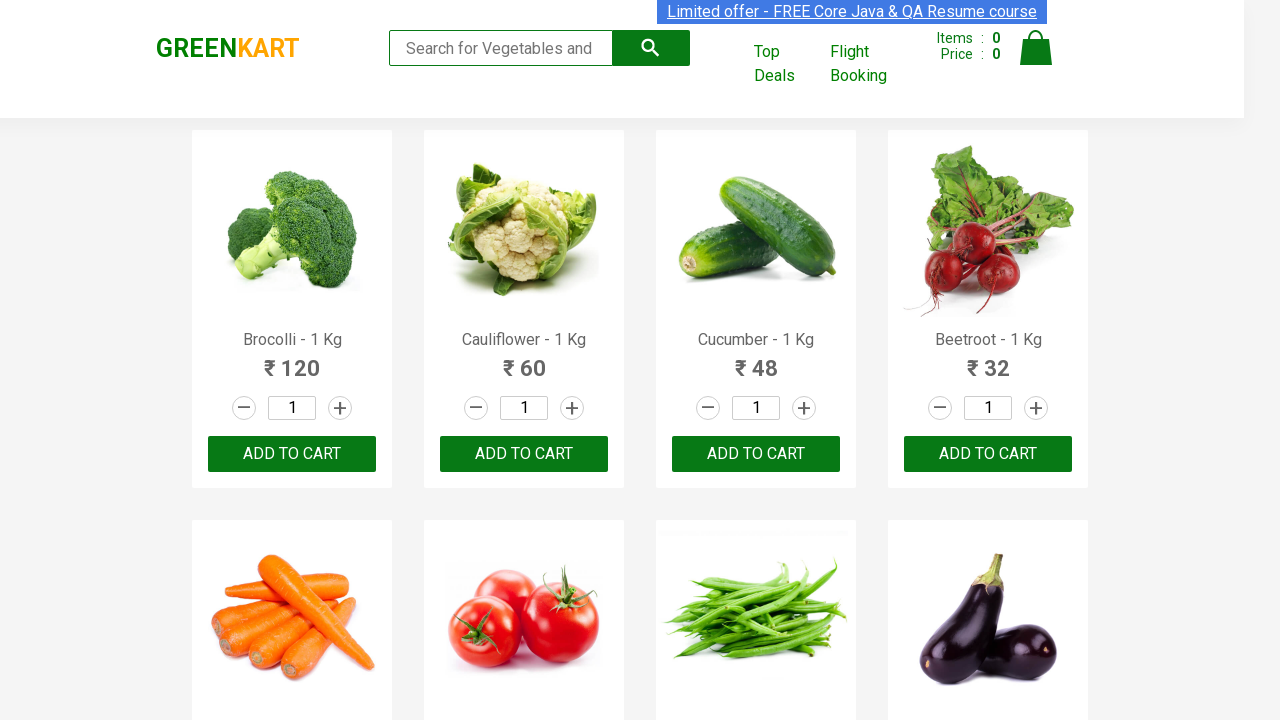

Clicked offers link to navigate to calendar page at (787, 64) on [href*="offers"]
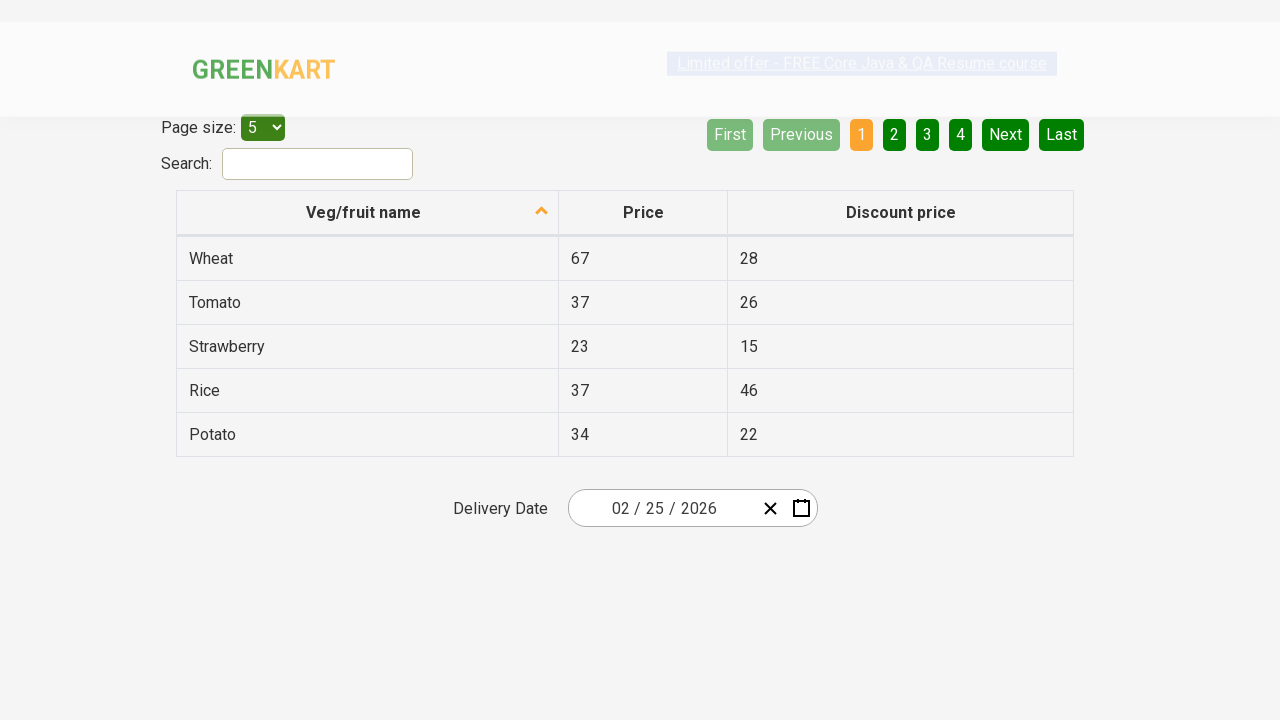

Clicked date picker to open calendar at (662, 508) on .react-date-picker__inputGroup
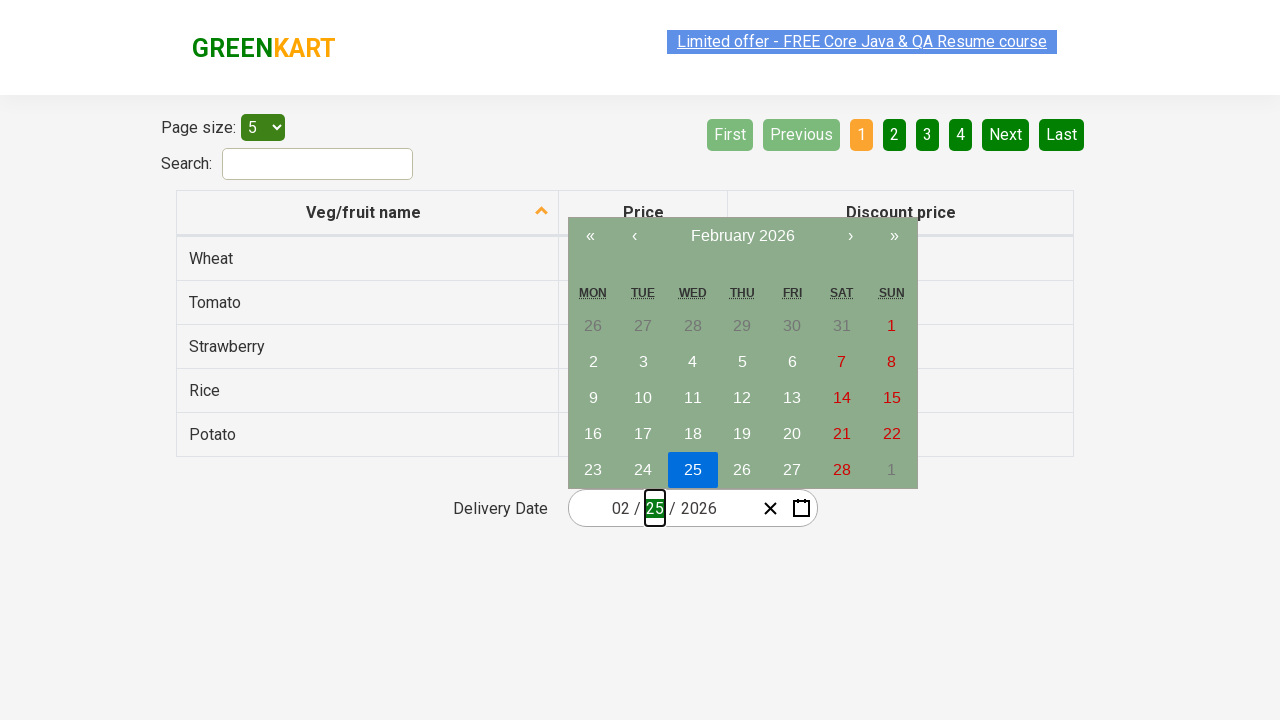

Clicked navigation label to navigate to decade view at (742, 236) on .react-calendar__navigation__label__labelText--from
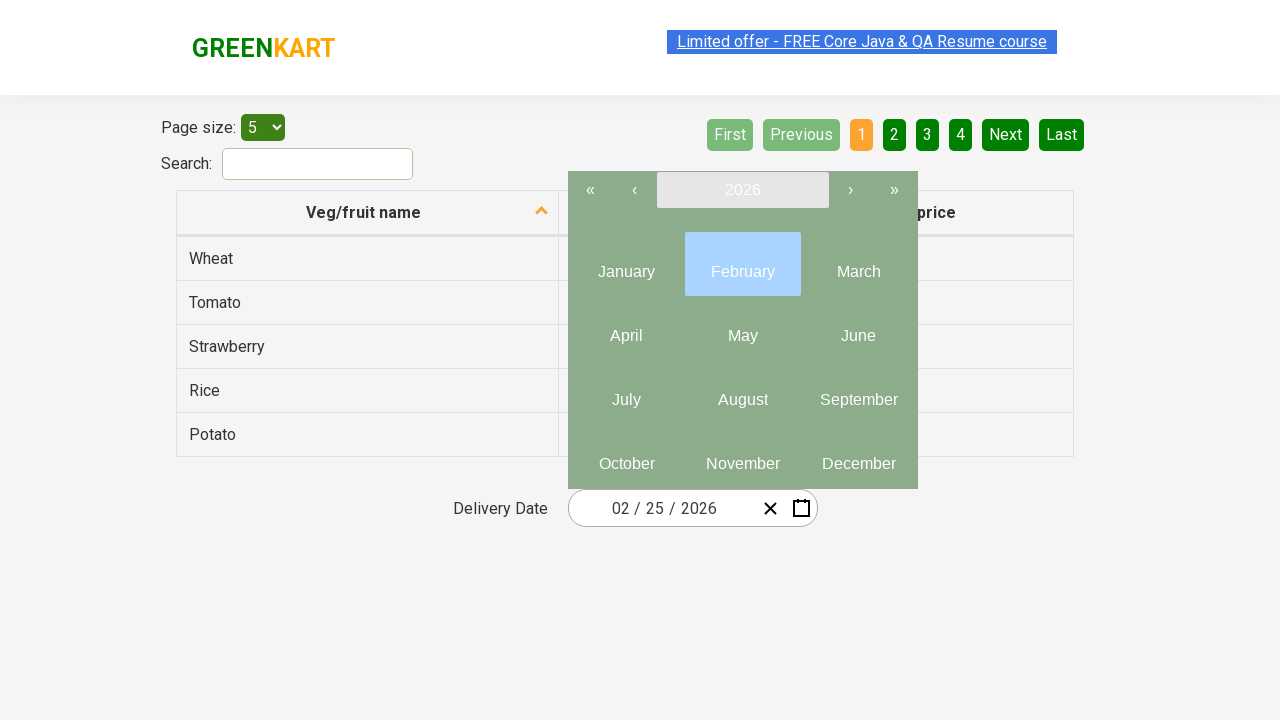

Clicked navigation label again to navigate to year view at (742, 190) on .react-calendar__navigation__label__labelText--from
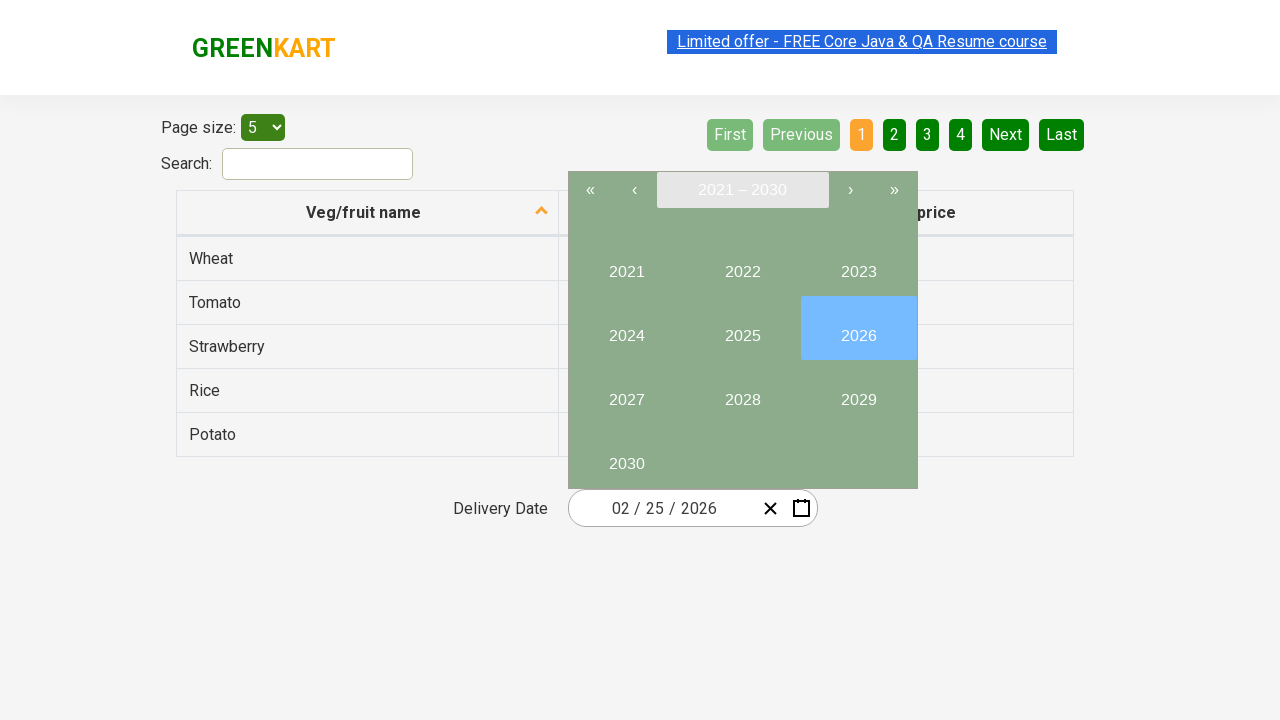

Selected year 2027 from year view at (626, 392) on button:has-text("2027")
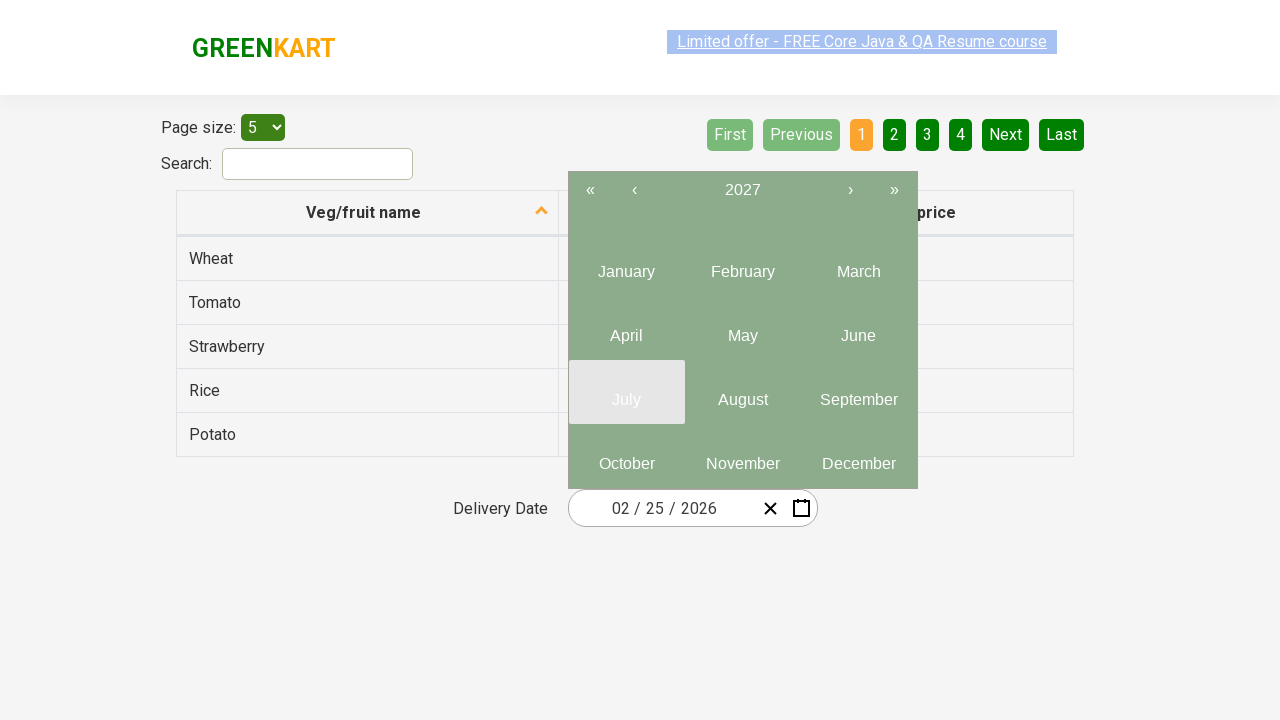

Selected month June (index 5) from month view at (858, 328) on .react-calendar__year-view__months__month >> nth=5
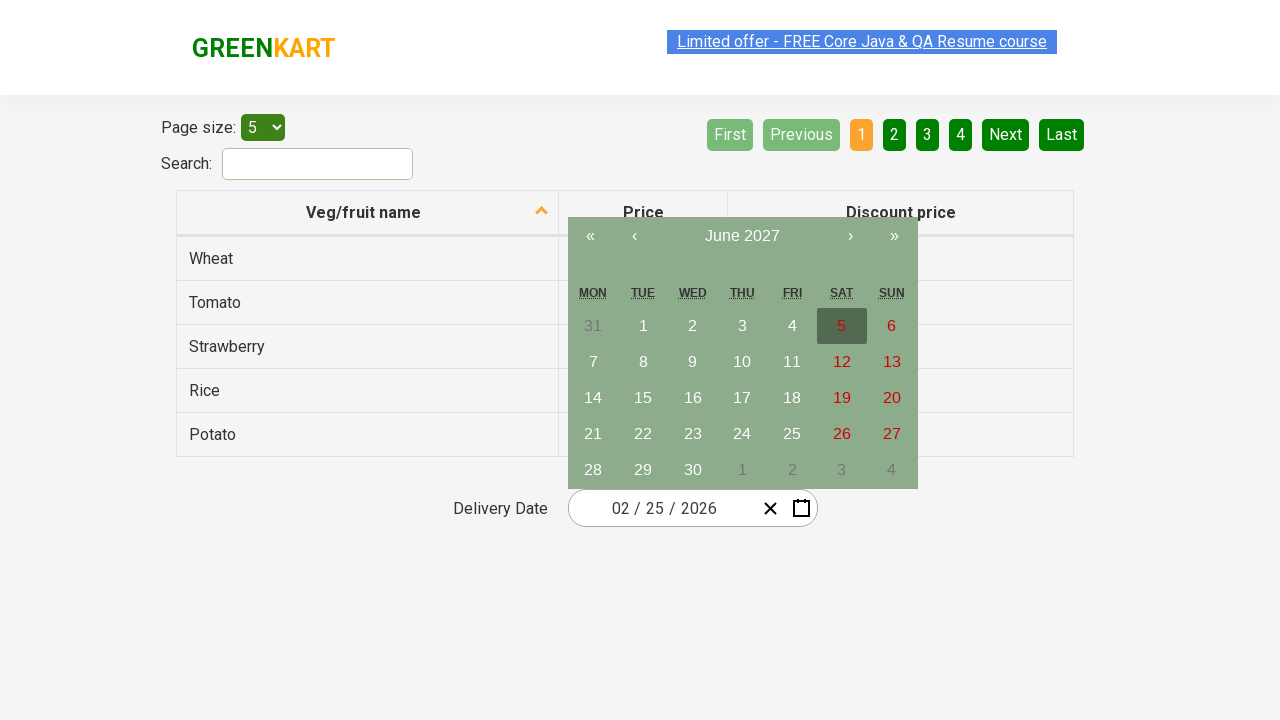

Selected date 15 from calendar at (643, 398) on abbr:has-text("15")
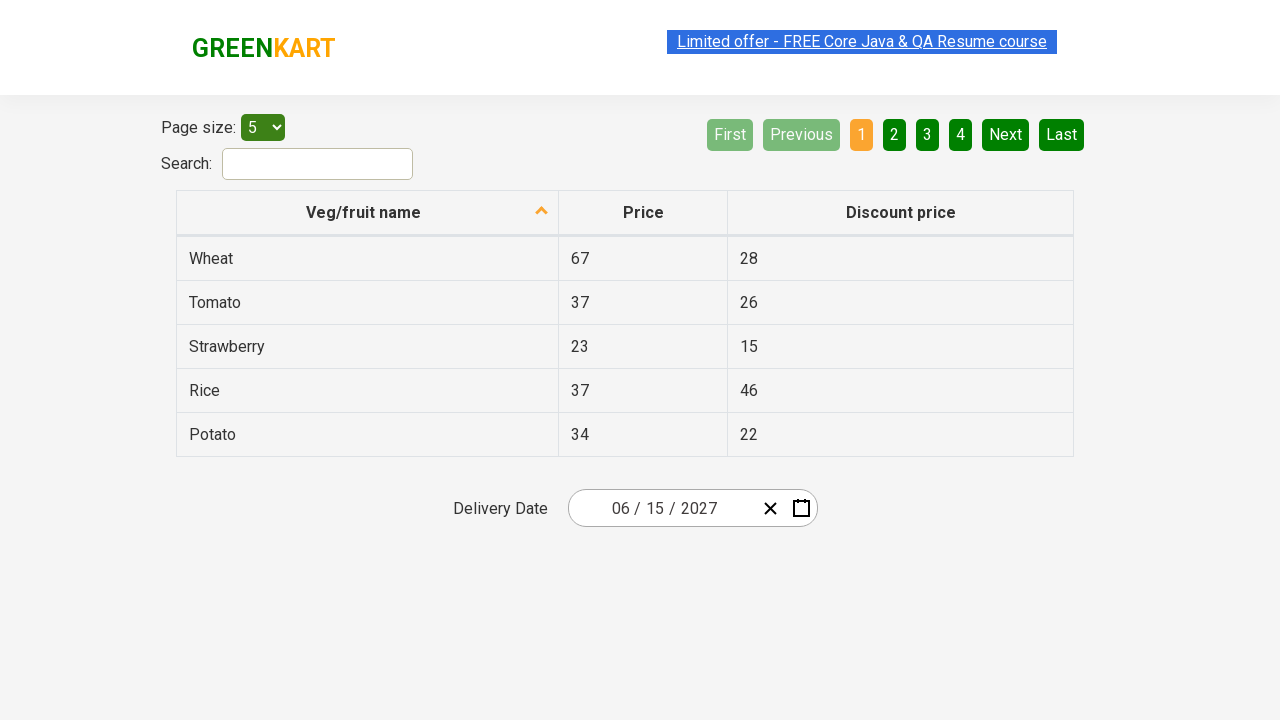

Located all date input fields
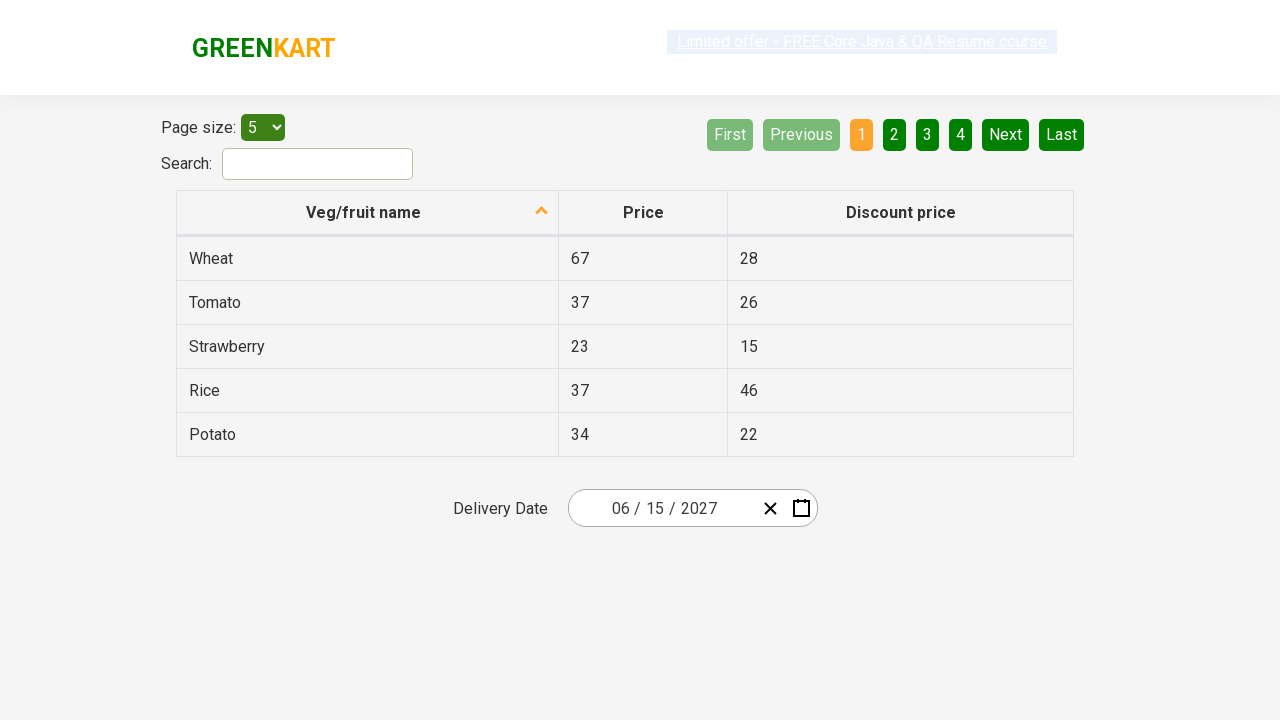

Verified input field 0 contains expected value '6'
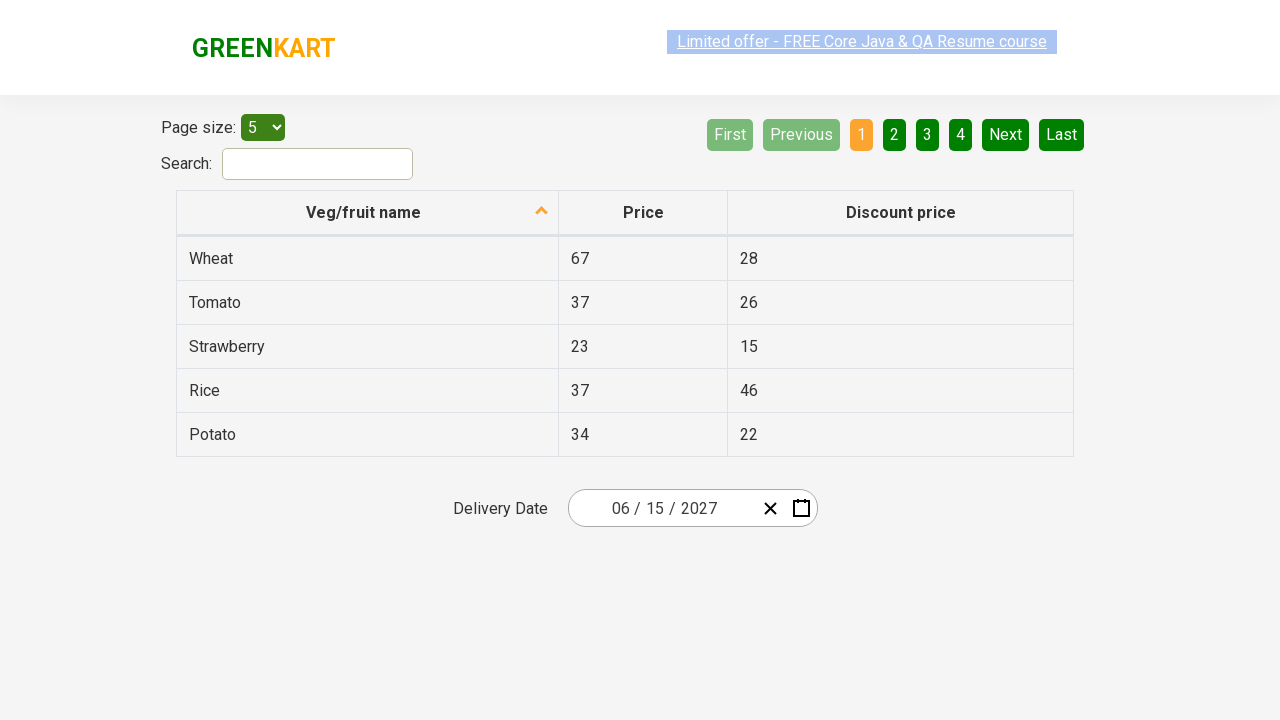

Verified input field 1 contains expected value '15'
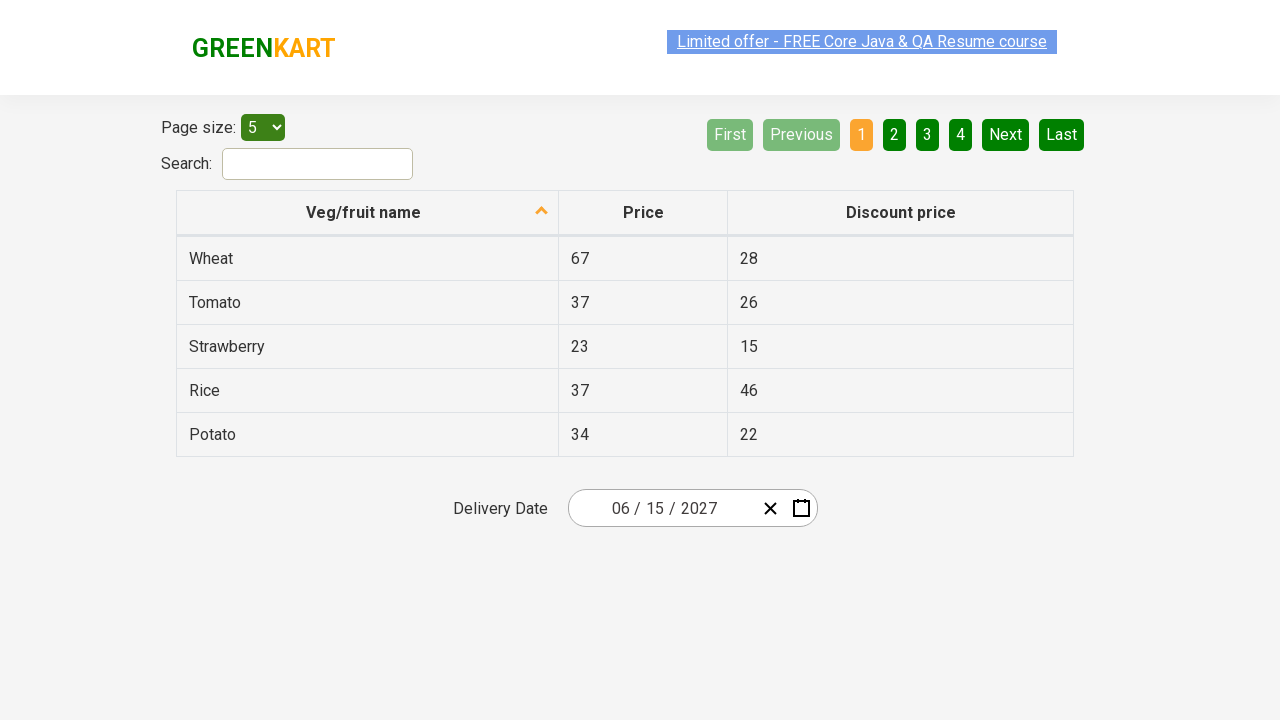

Verified input field 2 contains expected value '2027'
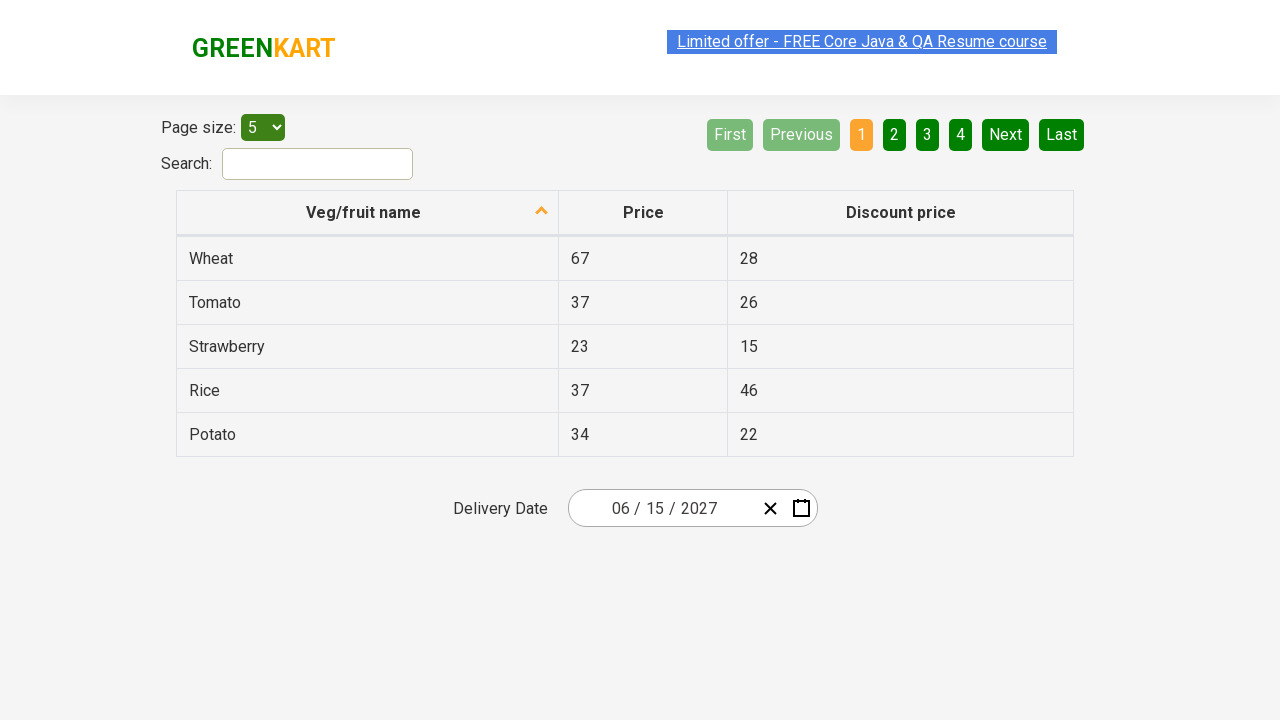

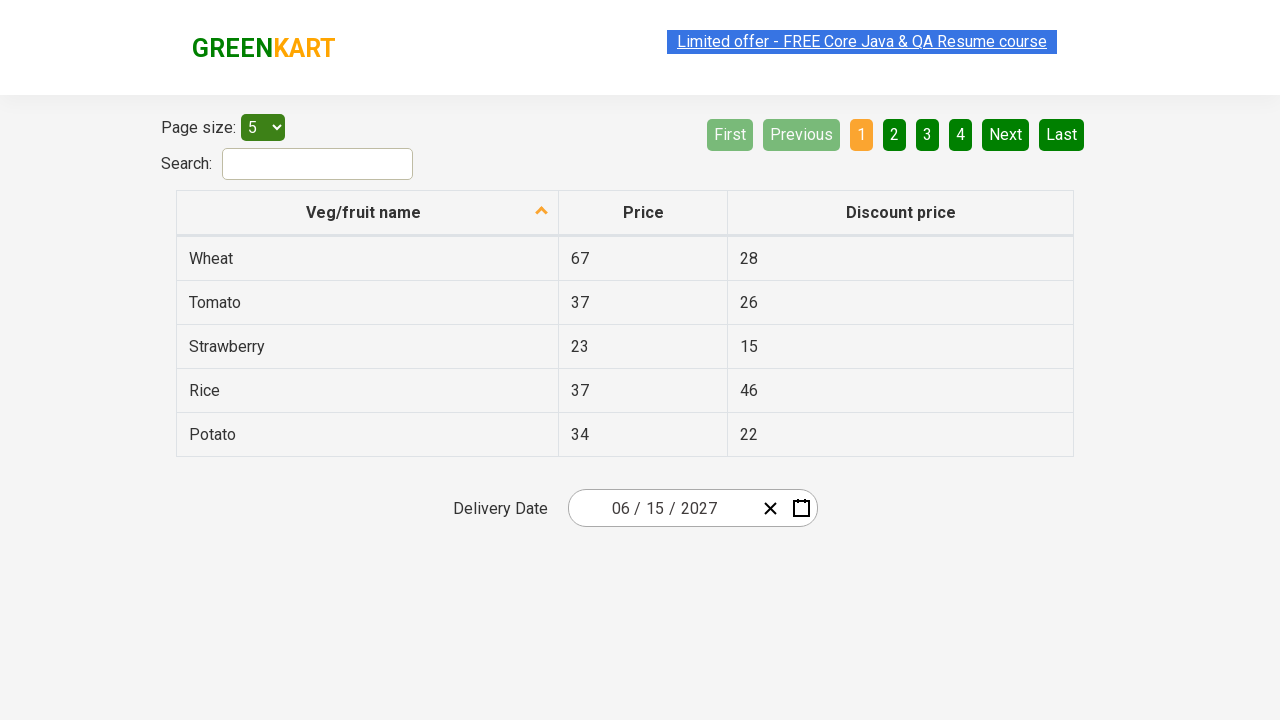